Fills out a university result form by selecting institution, degree, semester, exam schedule, and entering an enrollment number to search for results

Starting URL: http://result.ganpatuniversity.ac.in/

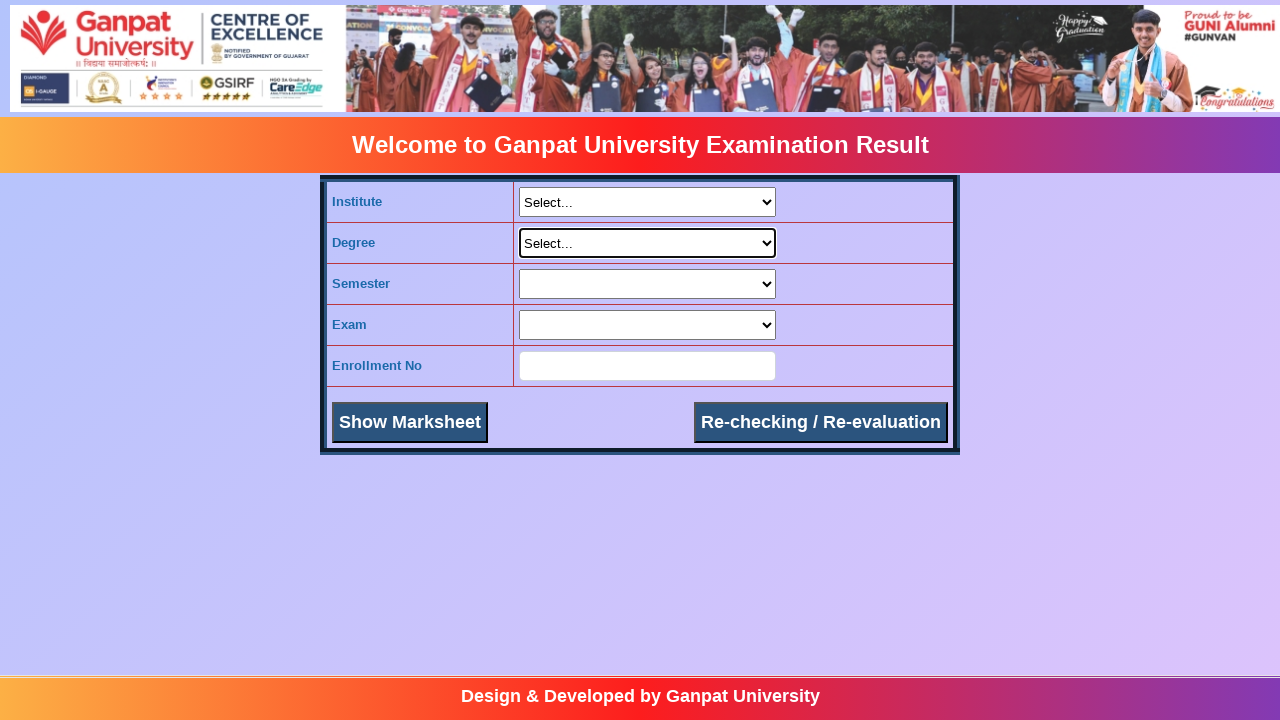

Selected institution '16 - ICT' from dropdown on select[name='ddlInst']
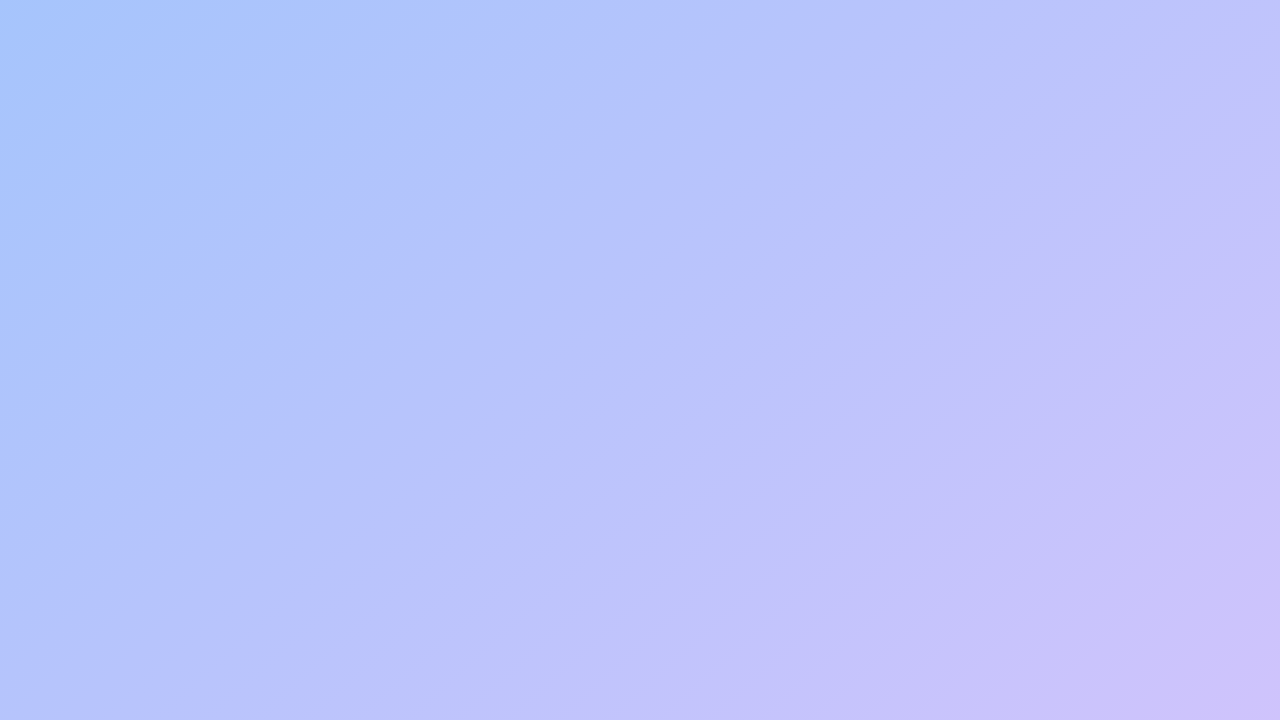

Selected degree program 'B.TECH-CSE(BDA)' from dropdown on select[name='ddlDegree']
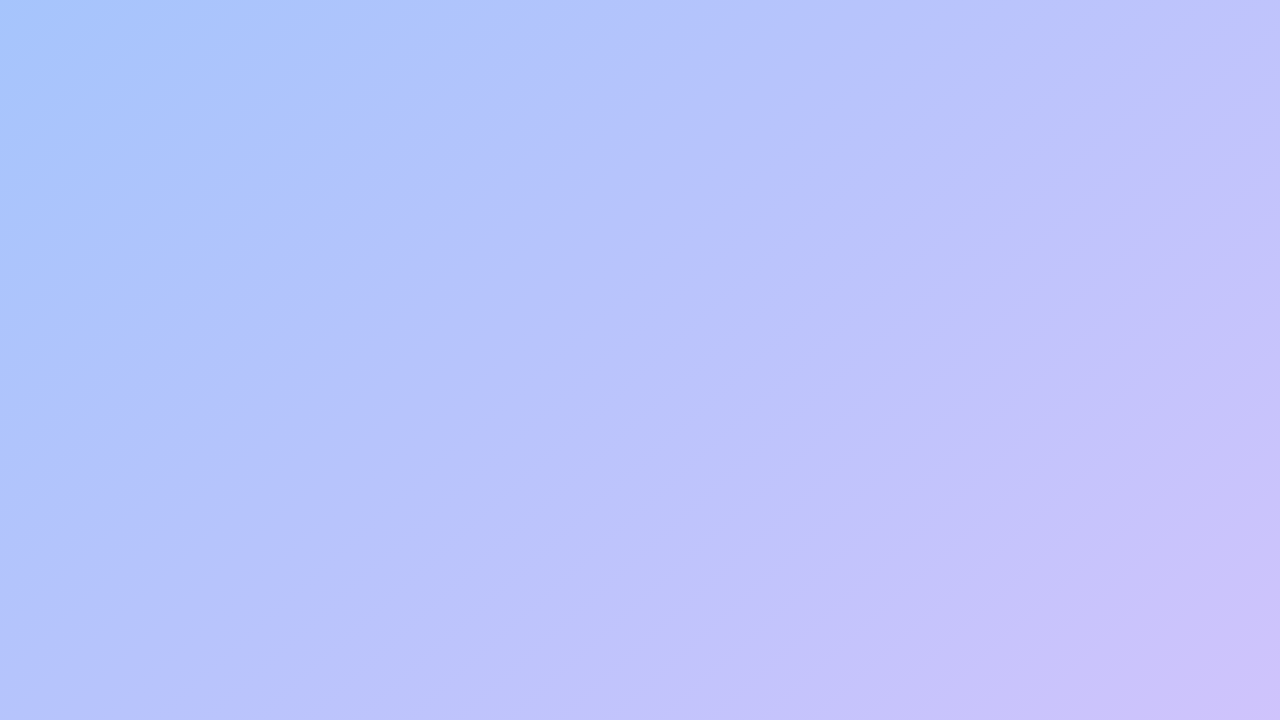

Selected semester 'III' from dropdown on select[name='ddlSem']
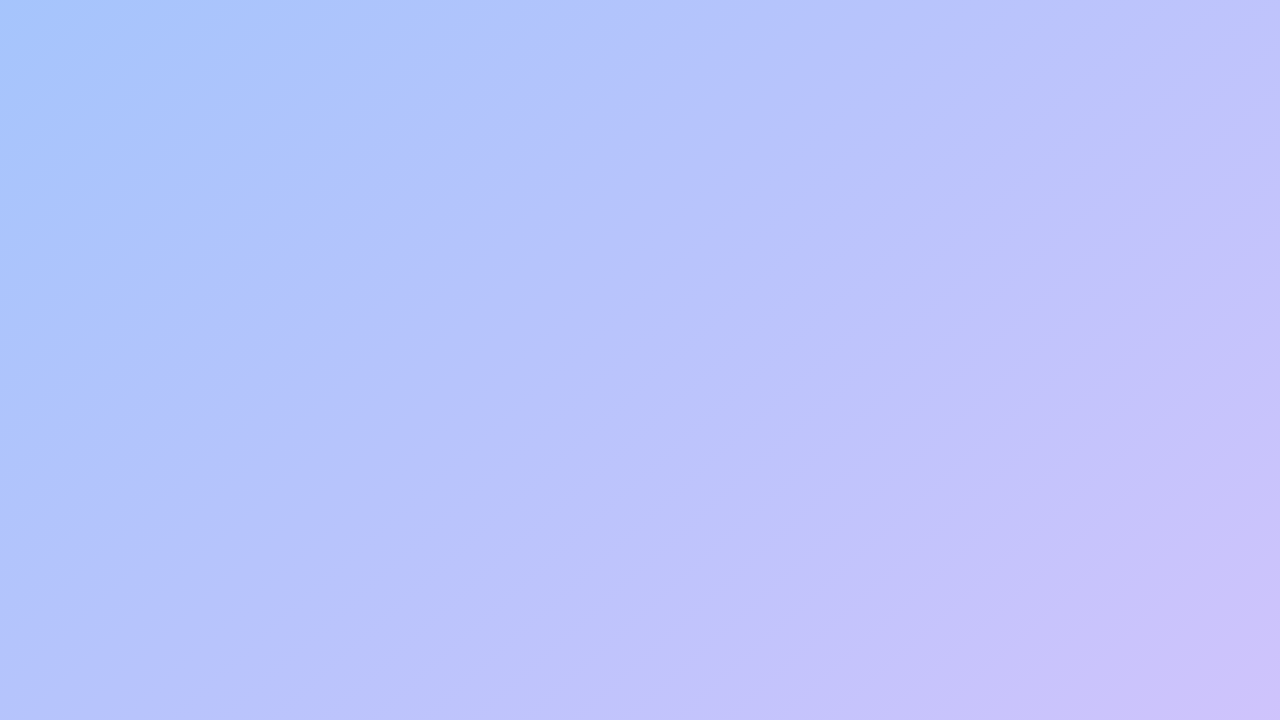

Selected examination schedule 'NOV - DEC 2020 [ REGULAR ]' from dropdown on select[name='ddlScheduleExam']
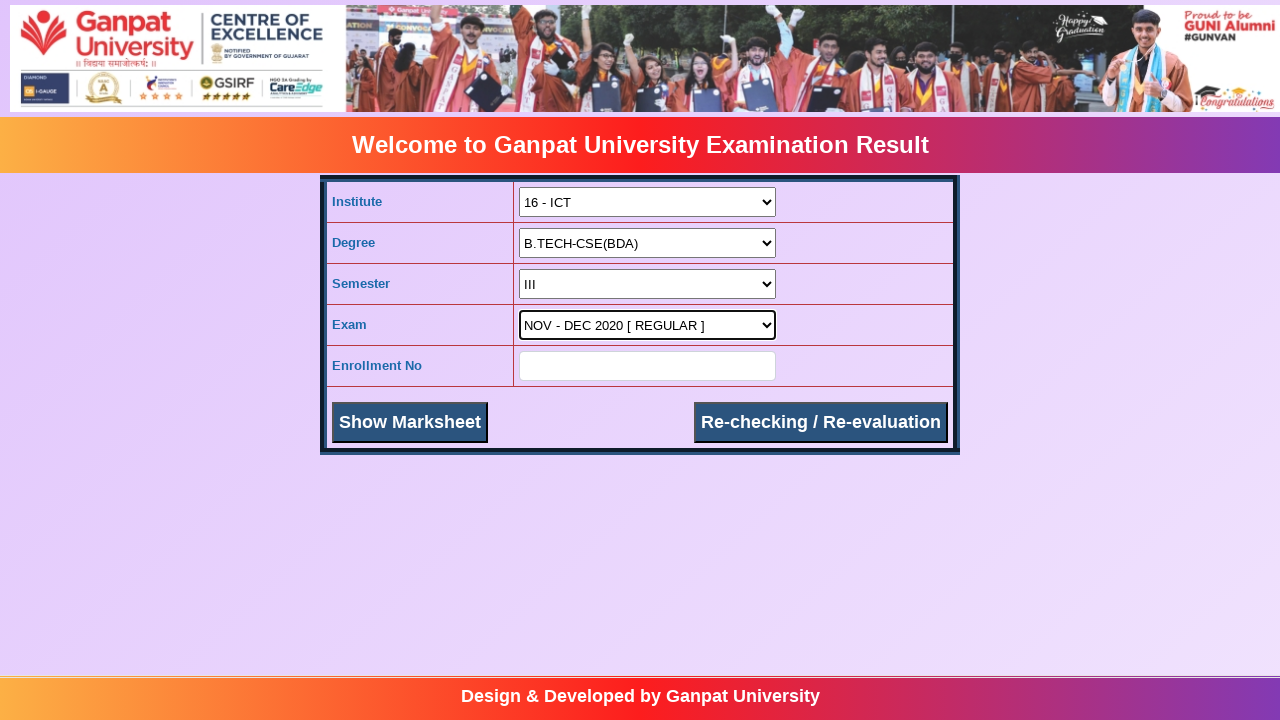

Entered enrollment number '19162121003' in text field on input[name='txtEnrNo']
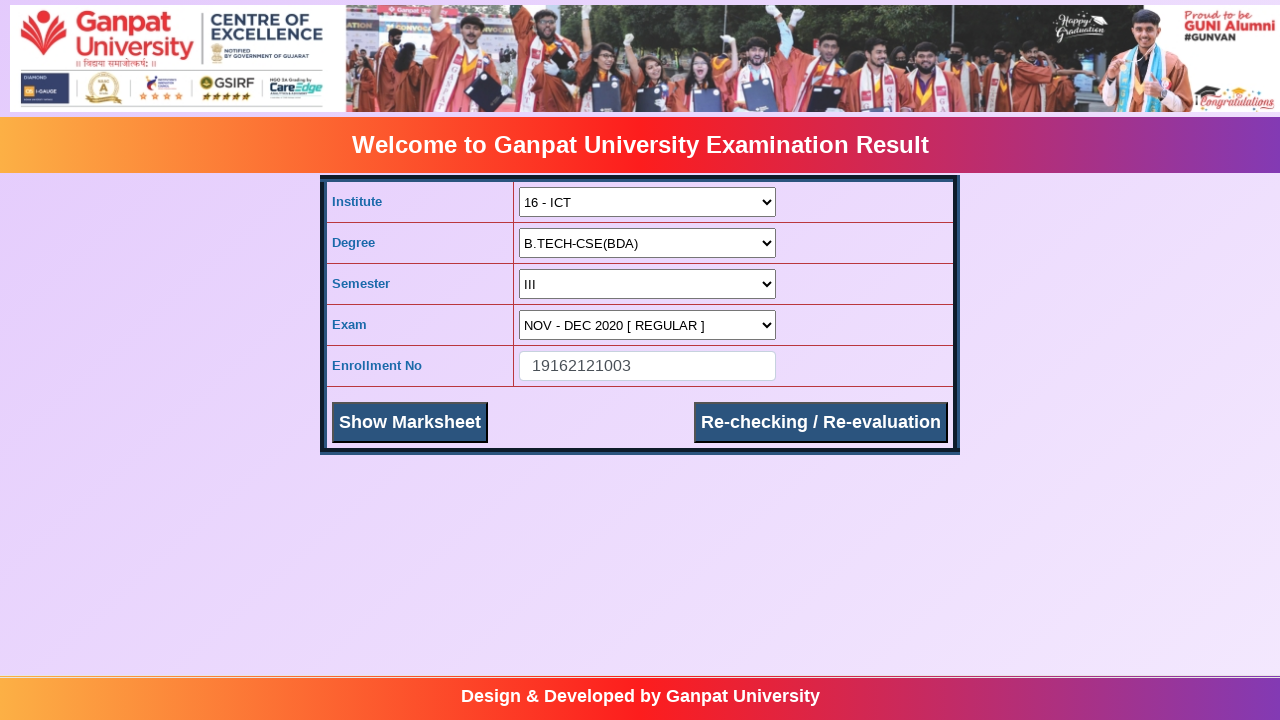

Submitted form by pressing Enter on enrollment number field on input[name='txtEnrNo']
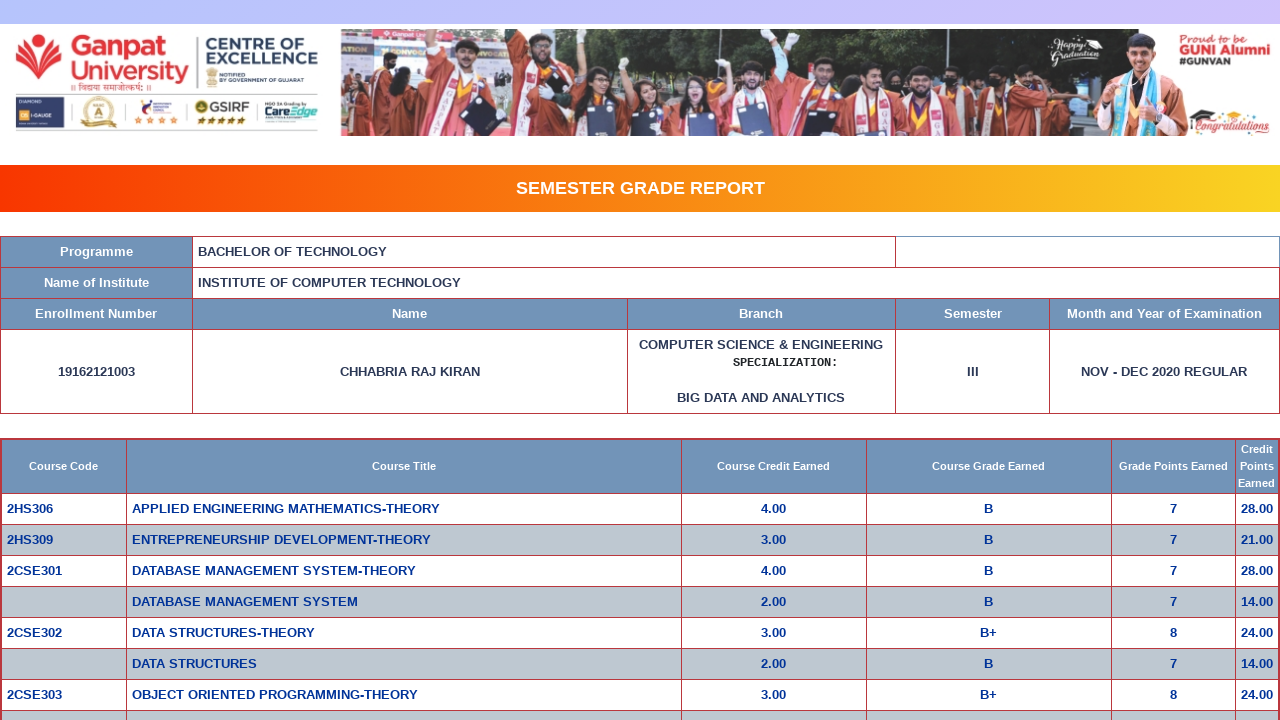

Waited 2 seconds for results to load
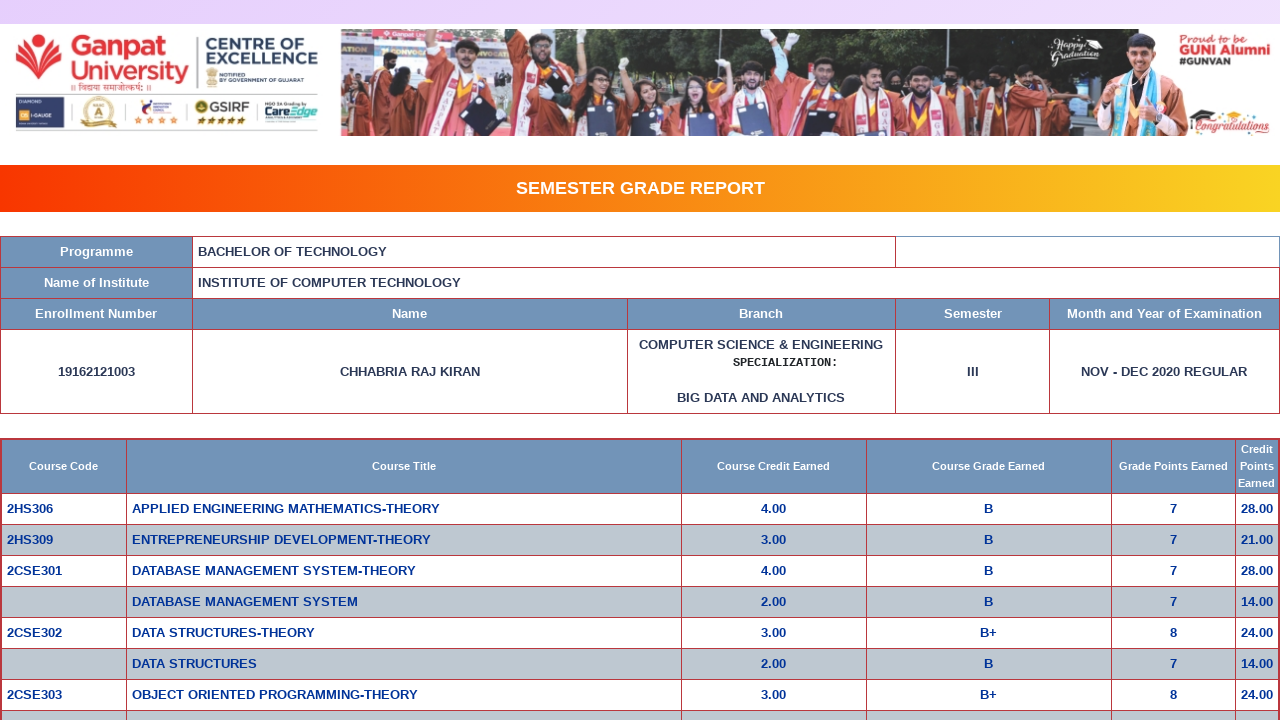

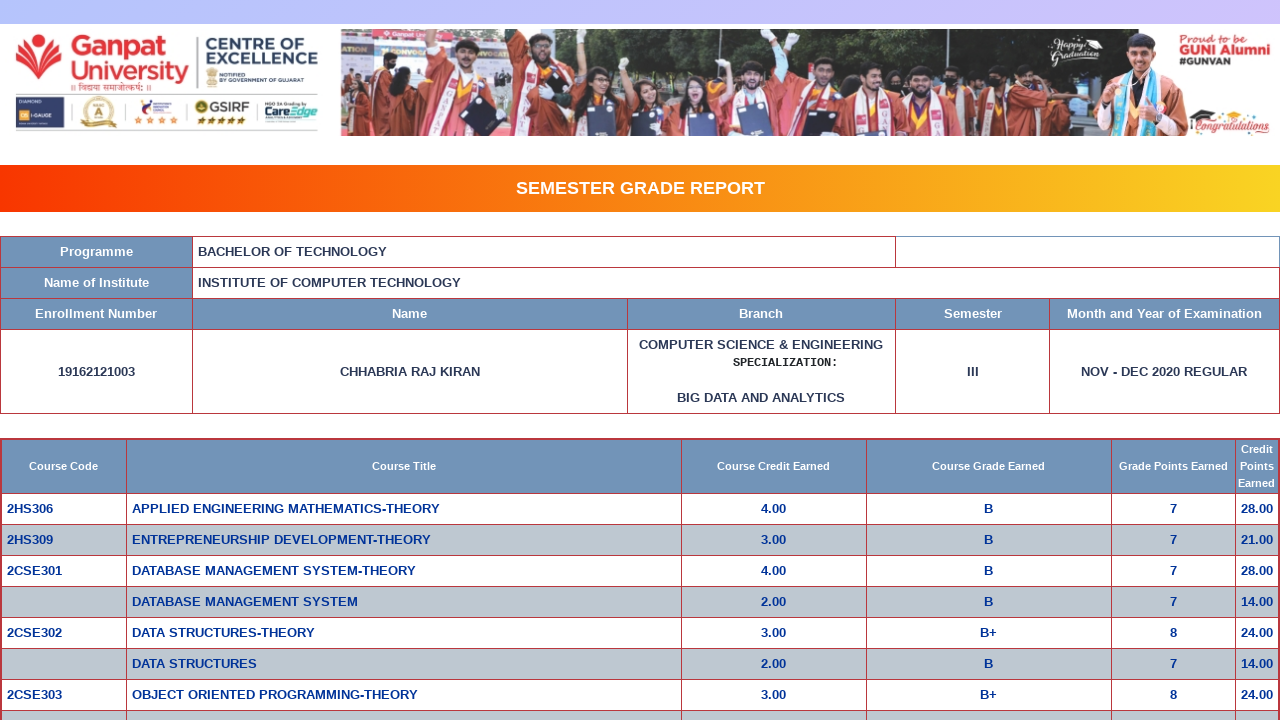